Tests the password reset functionality by entering an incorrect username and verifying that the appropriate error message "Login or E-mail not found" is displayed.

Starting URL: https://login1.nextbasecrm.com/?forgot_password=yes

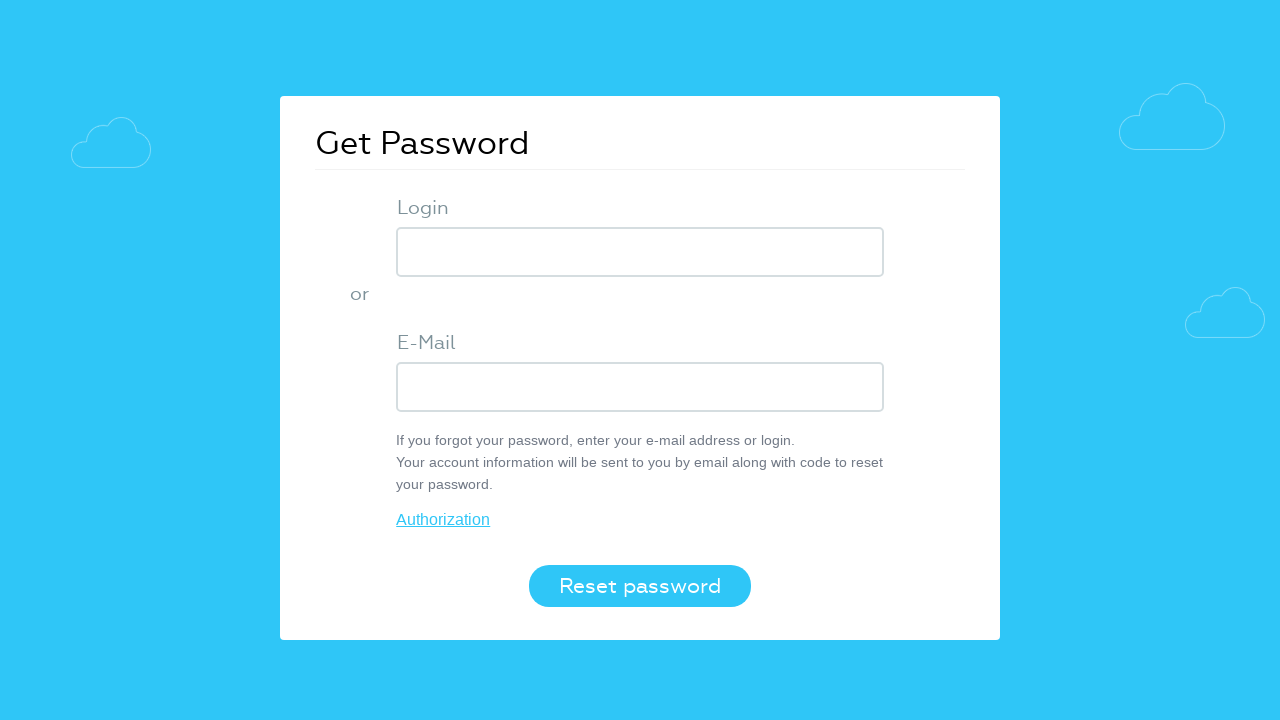

Entered incorrect username into login field on input[name='USER_LOGIN']
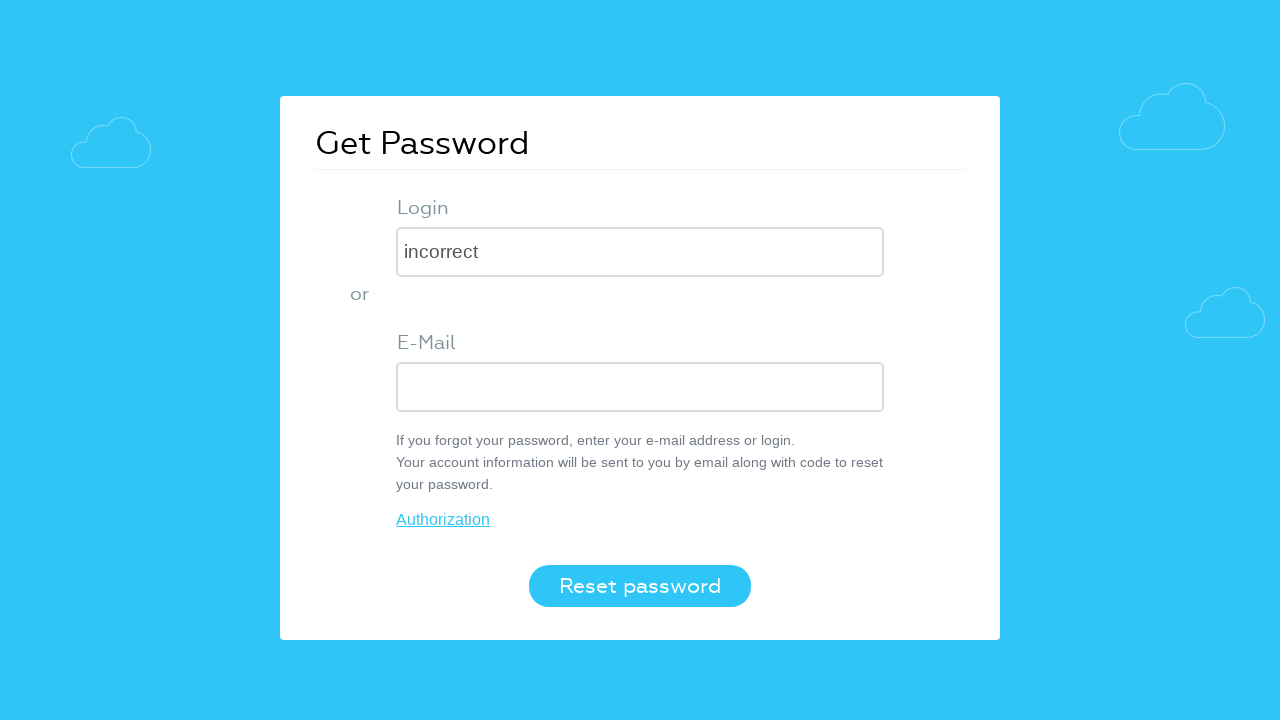

Clicked Reset password button at (640, 586) on button.login-btn
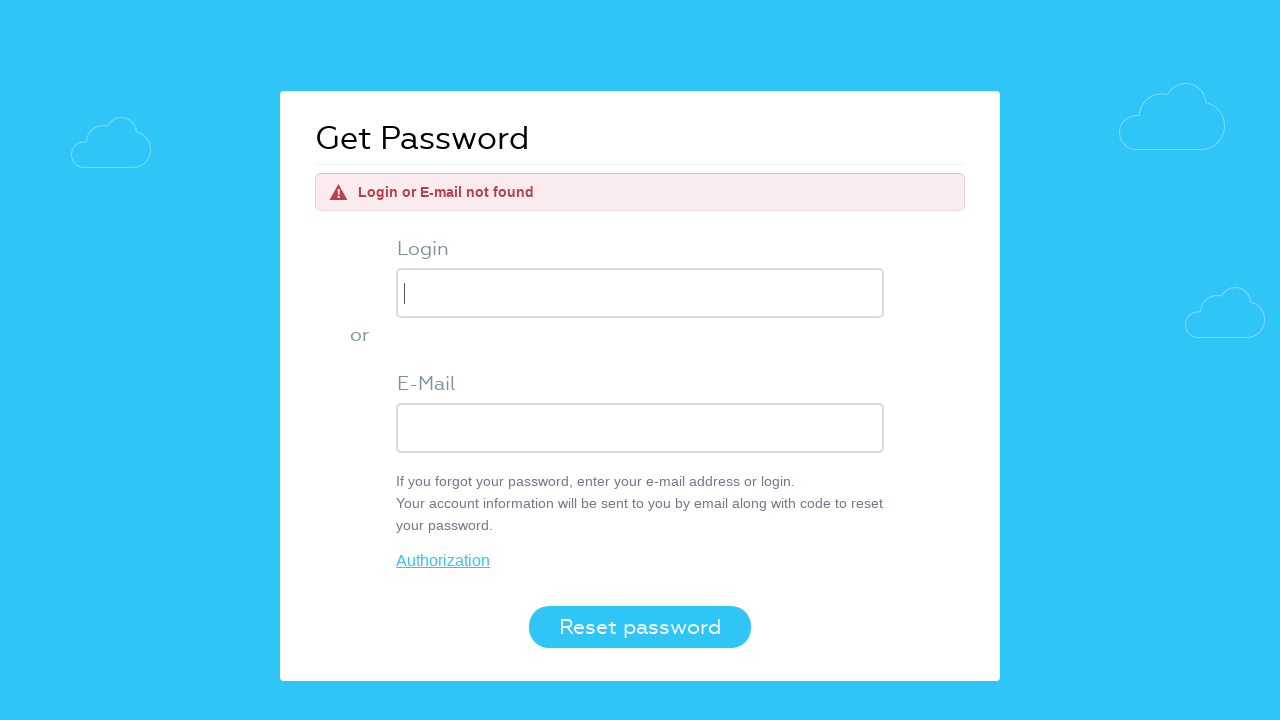

Error message element appeared on page
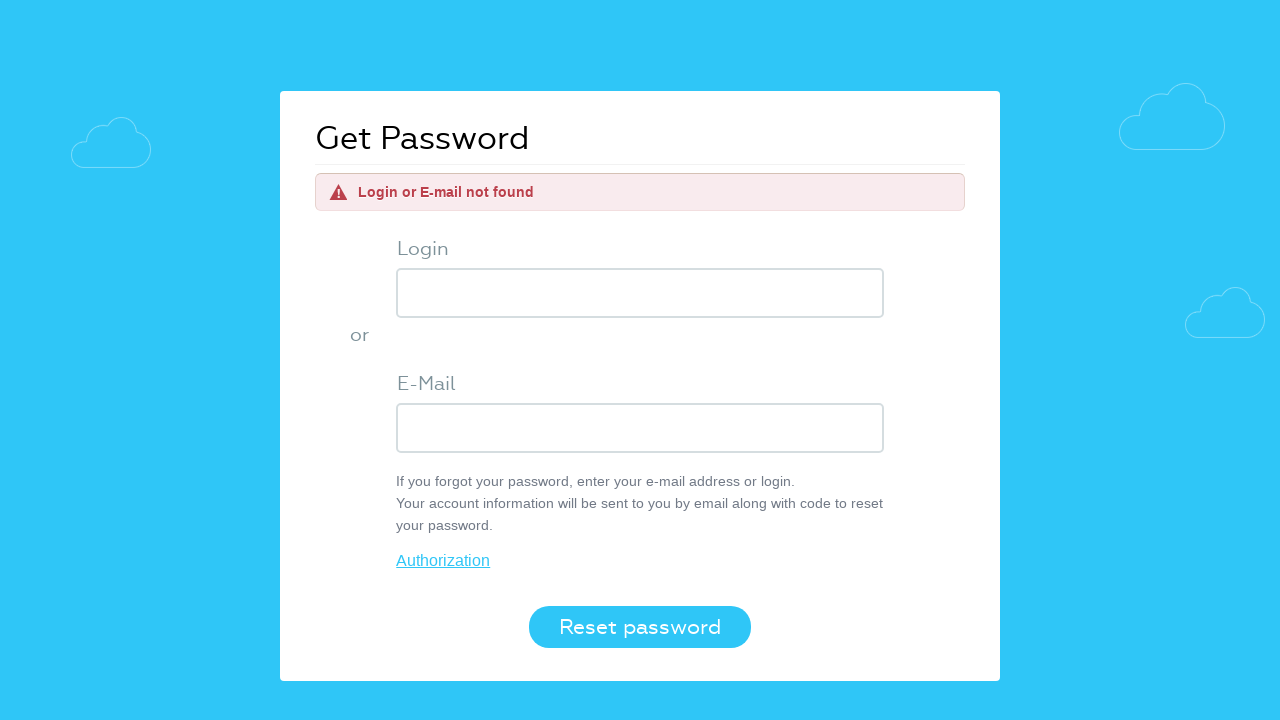

Retrieved error message text content
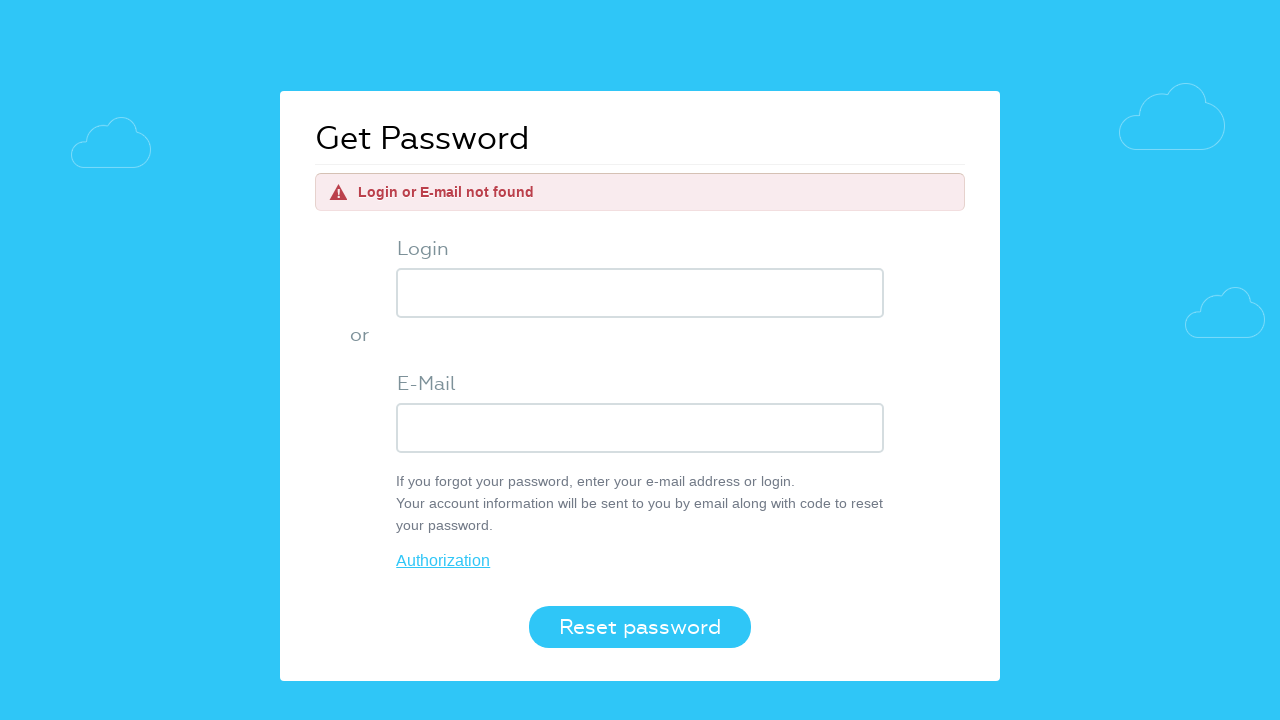

Verified error message matches expected text: 'Login or E-mail not found'
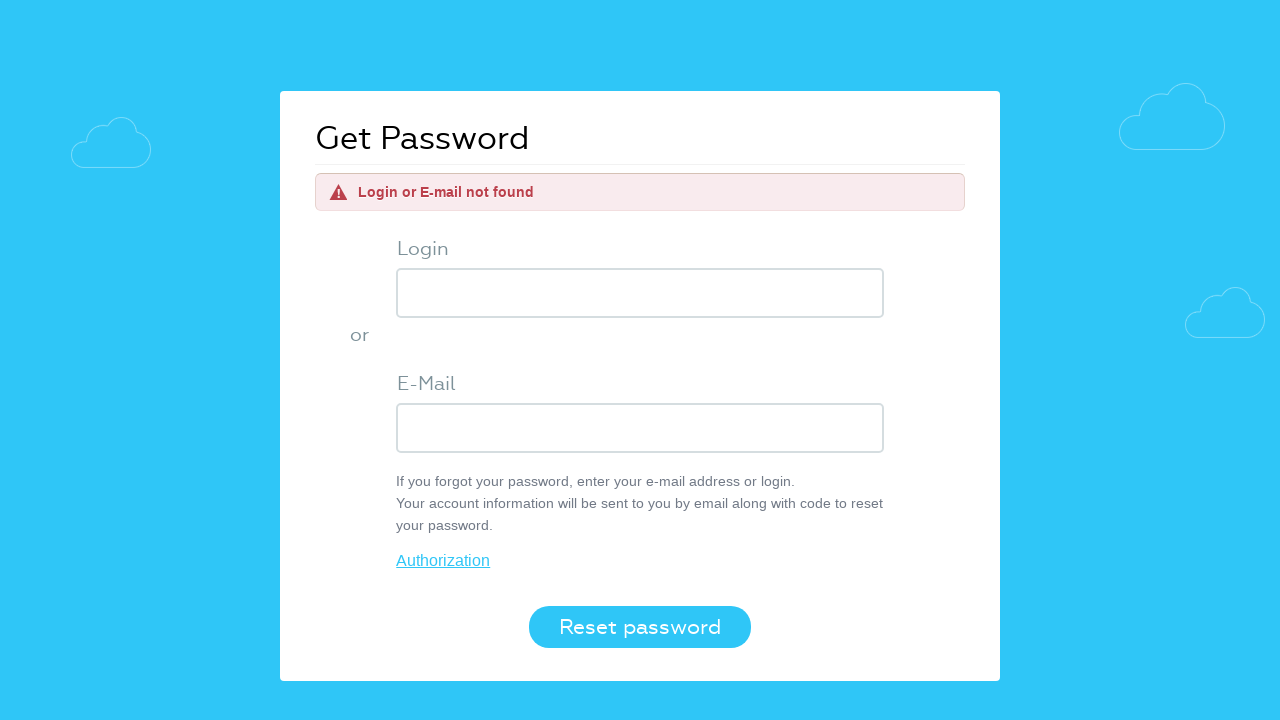

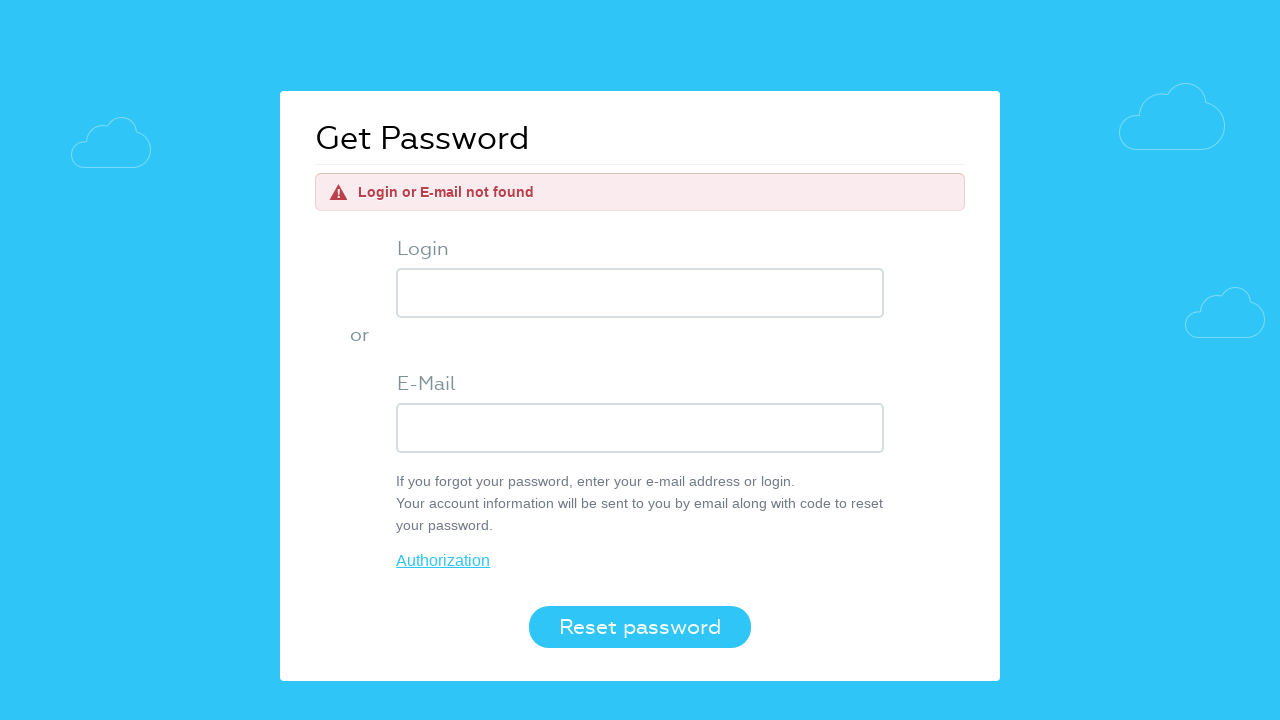